Tests drag-and-drop functionality by dragging a draggable element onto a droppable target element on the jQuery UI demo page

Starting URL: https://jqueryui.com/resources/demos/droppable/default.html

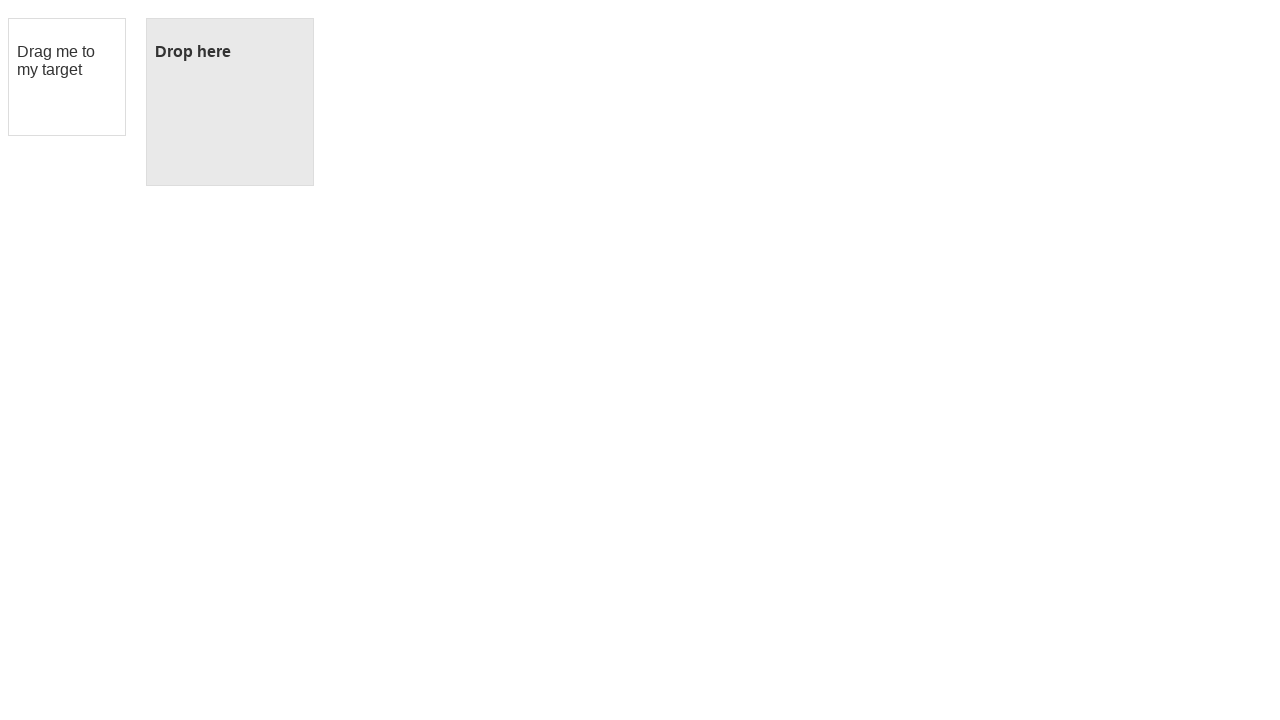

Located the draggable element with id 'draggable'
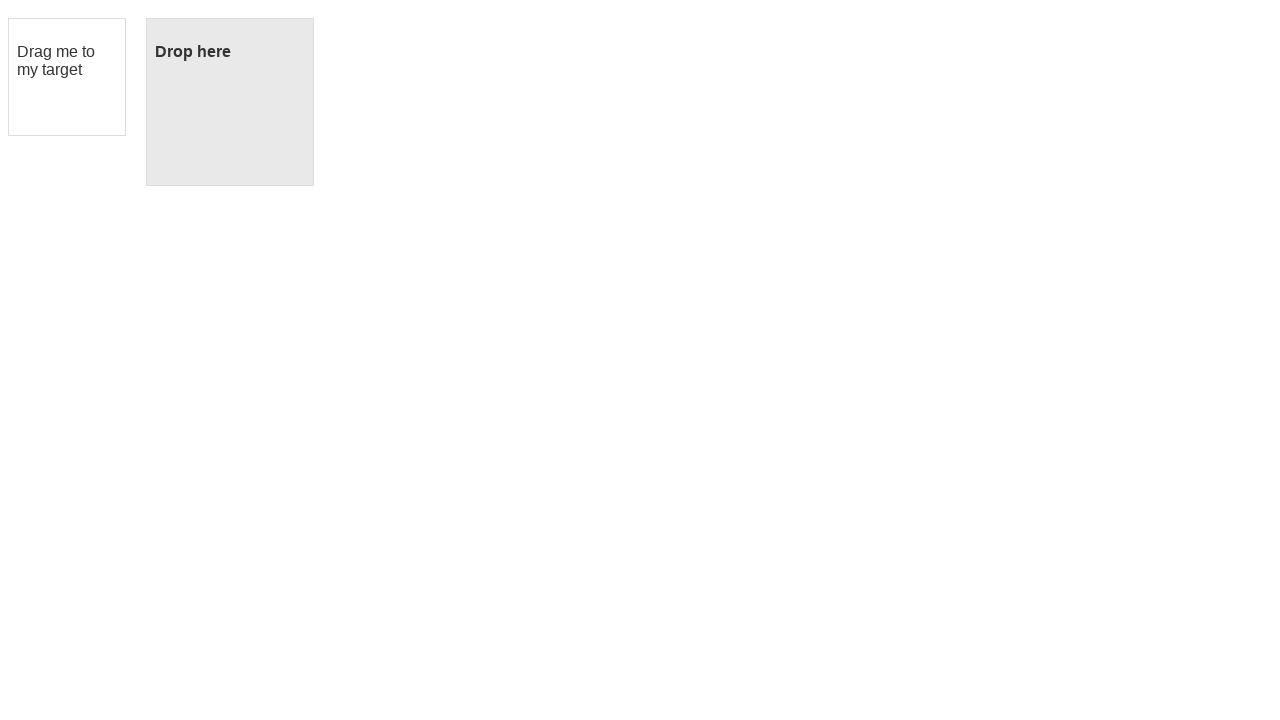

Located the droppable target element with id 'droppable'
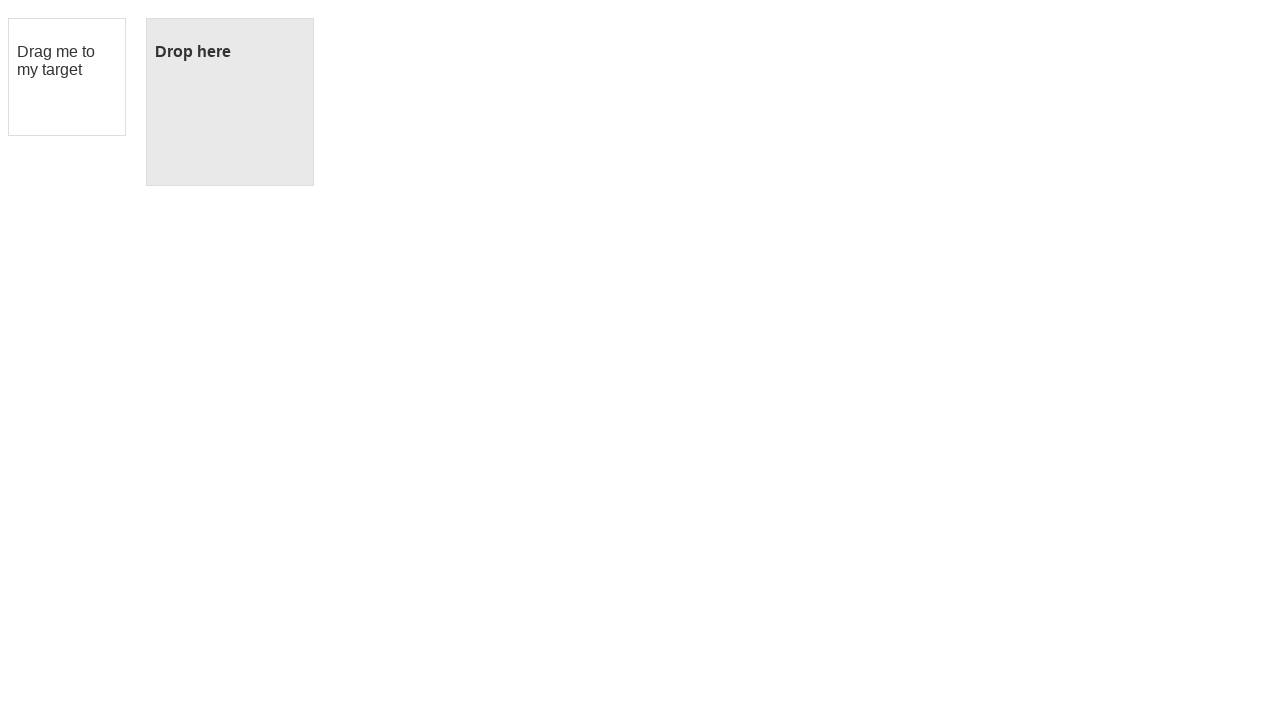

Dragged the draggable element onto the droppable target at (230, 102)
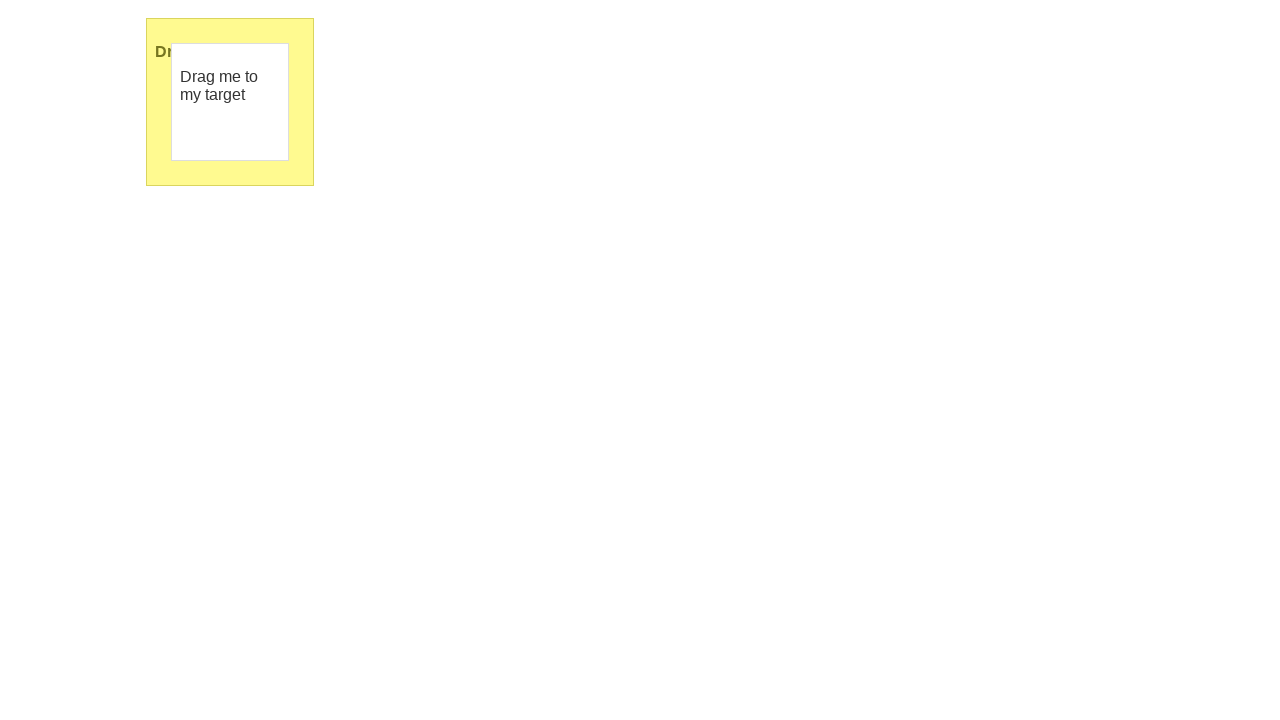

Verified drop was successful - droppable element text changed to 'Dropped!'
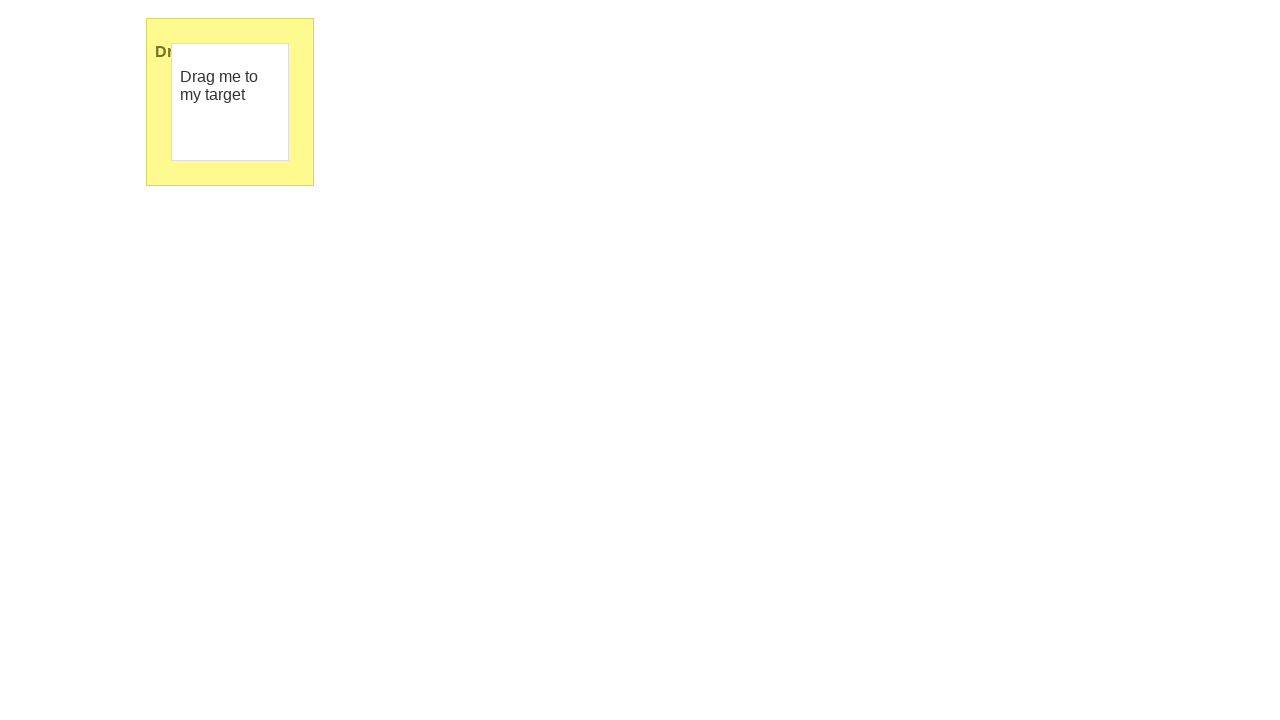

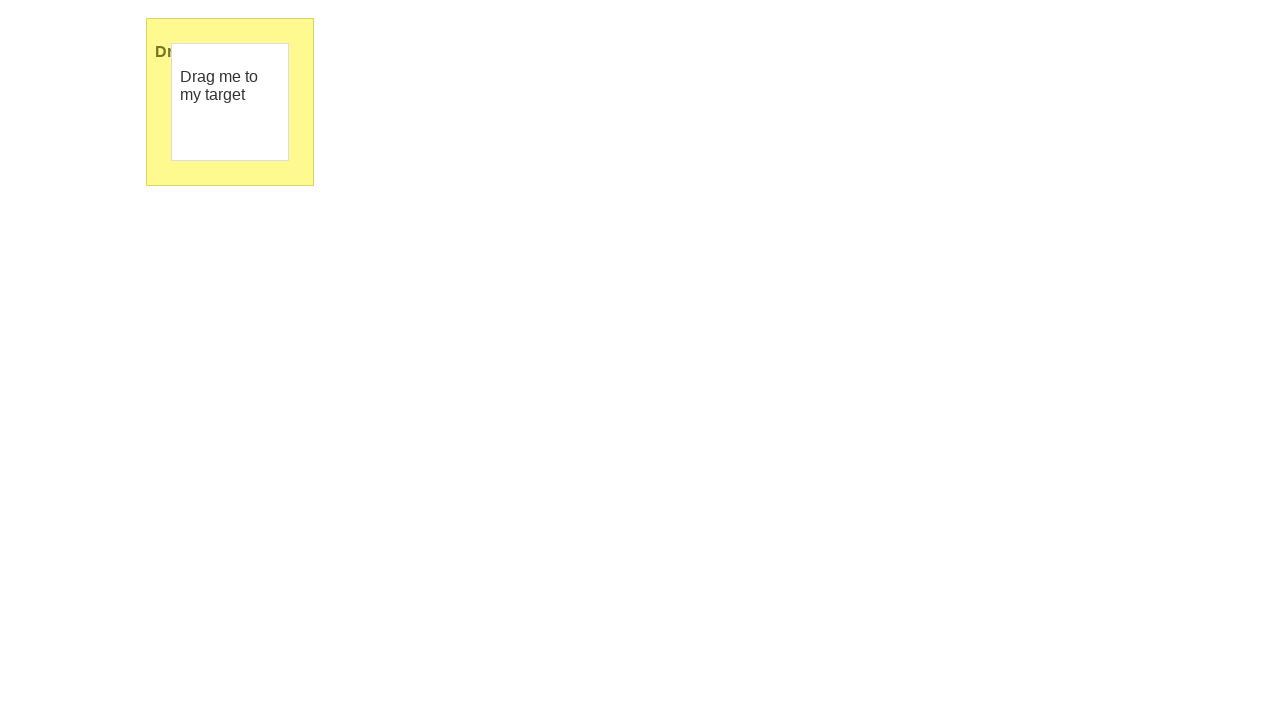